Tests drag and drop functionality by dragging an image element and dropping it into a target box

Starting URL: https://formy-project.herokuapp.com/dragdrop

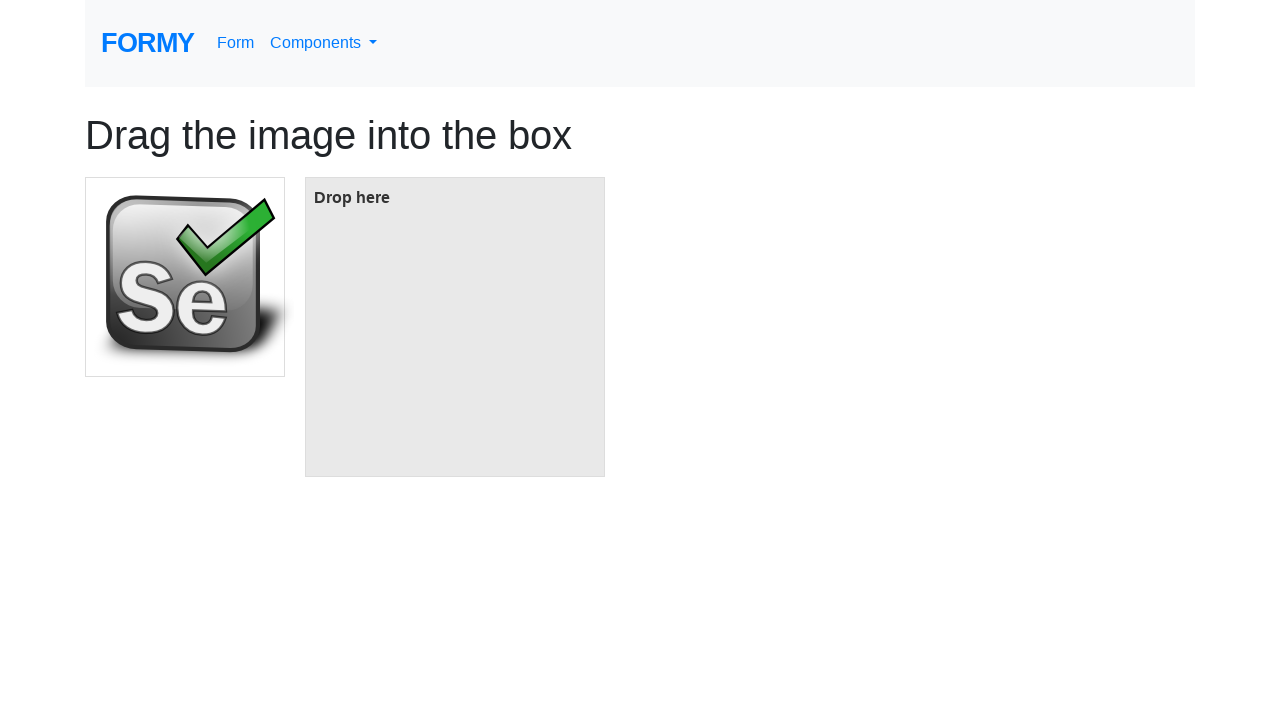

Located the image element to be dragged
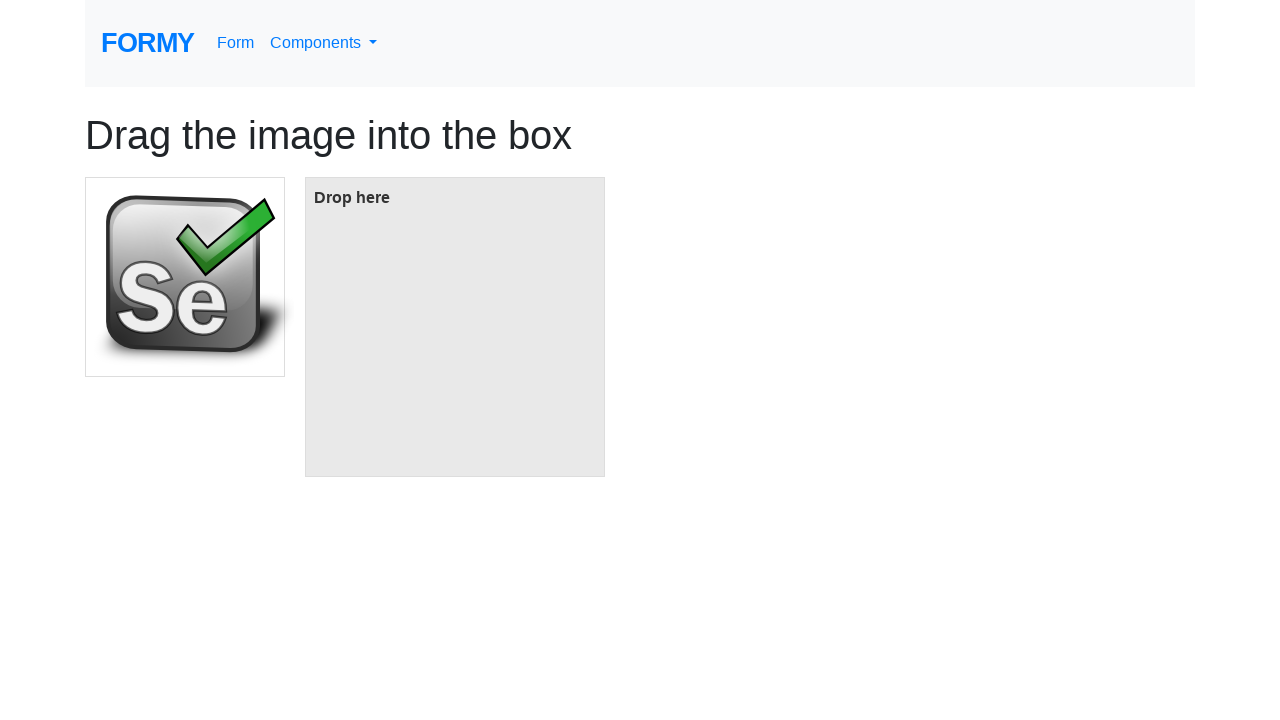

Located the target box element for drop
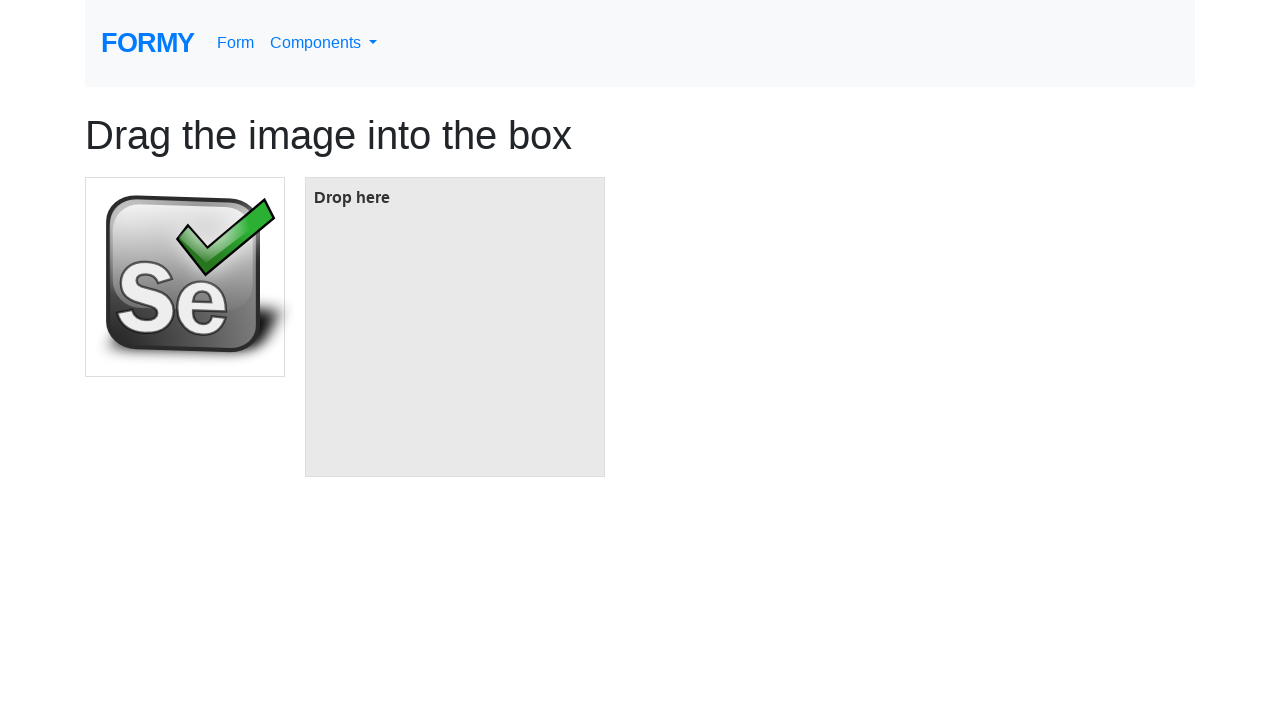

Dragged image element and dropped it into the target box at (455, 327)
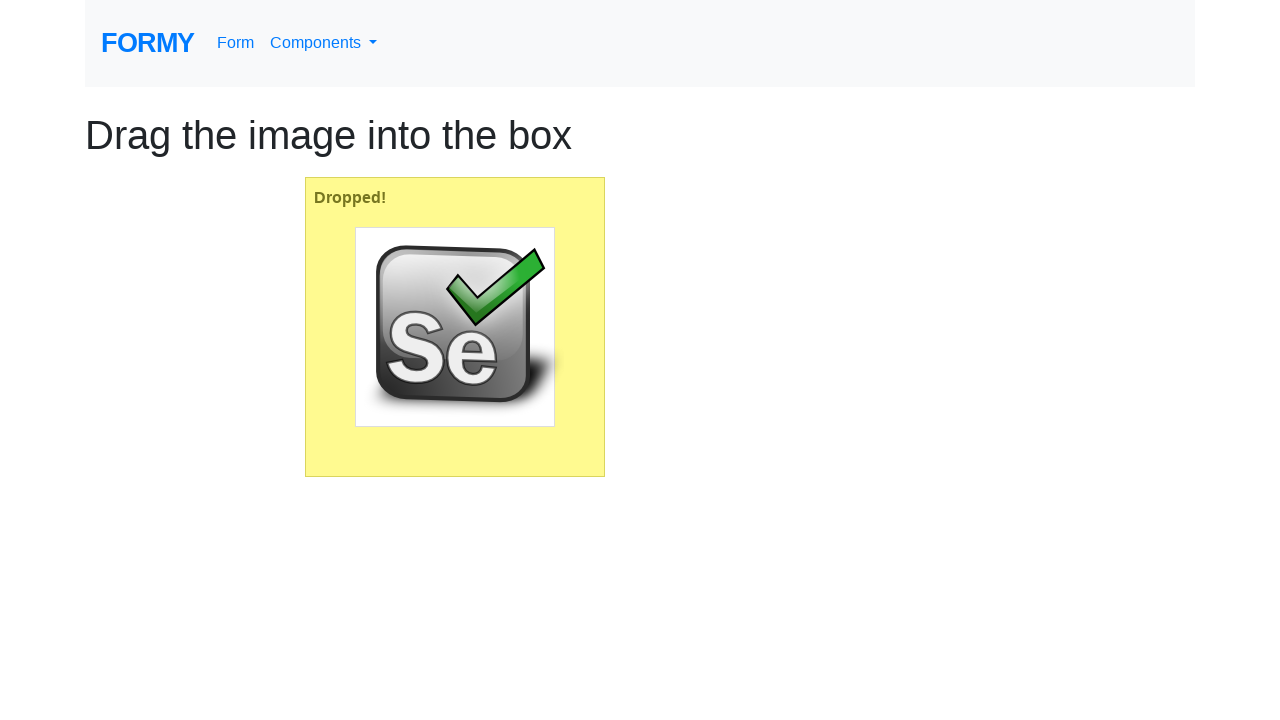

Waited for drag and drop animation to complete
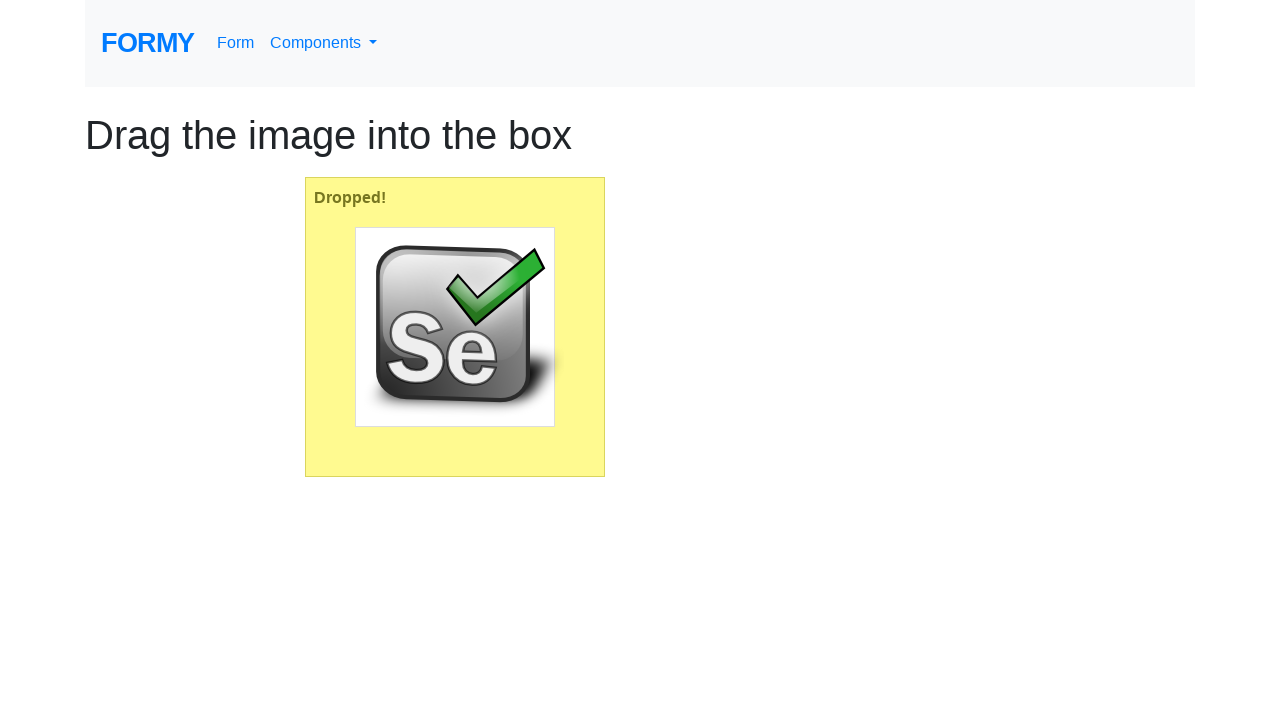

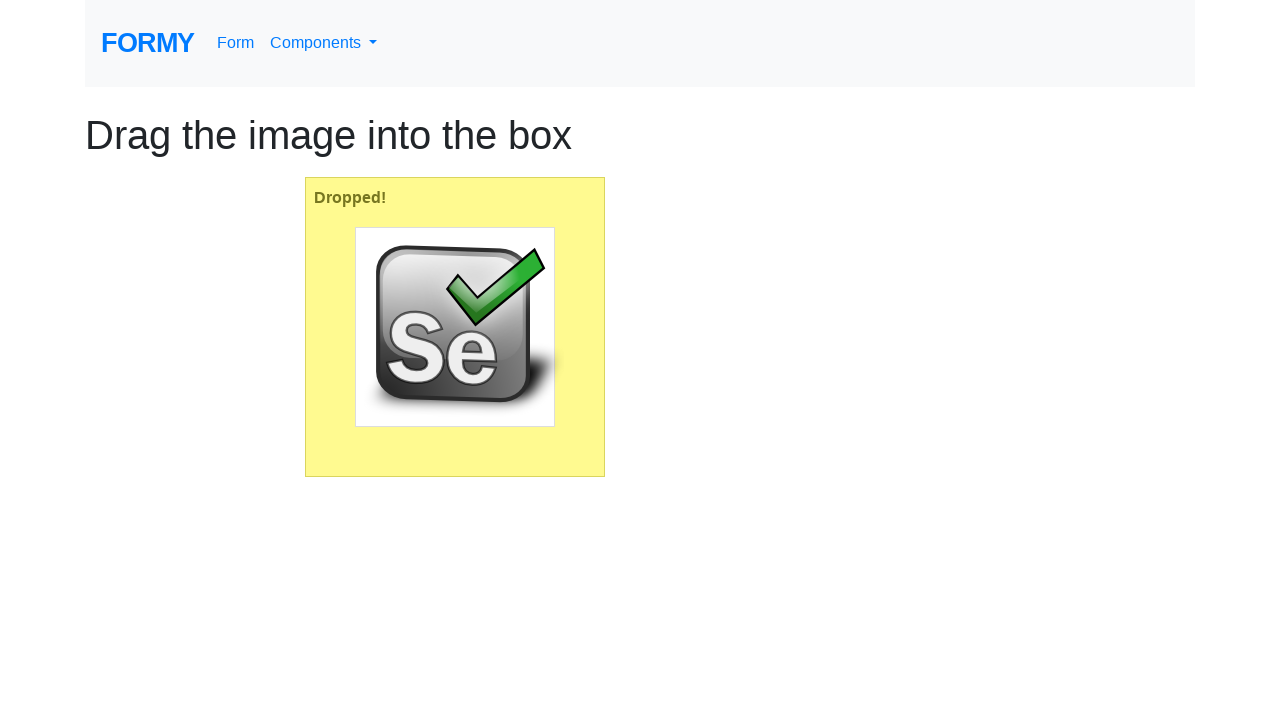